Tests the contact form on the Leafground dashboard by filling in email and message fields and submitting the form

Starting URL: https://leafground.com/dashboard.xhtml

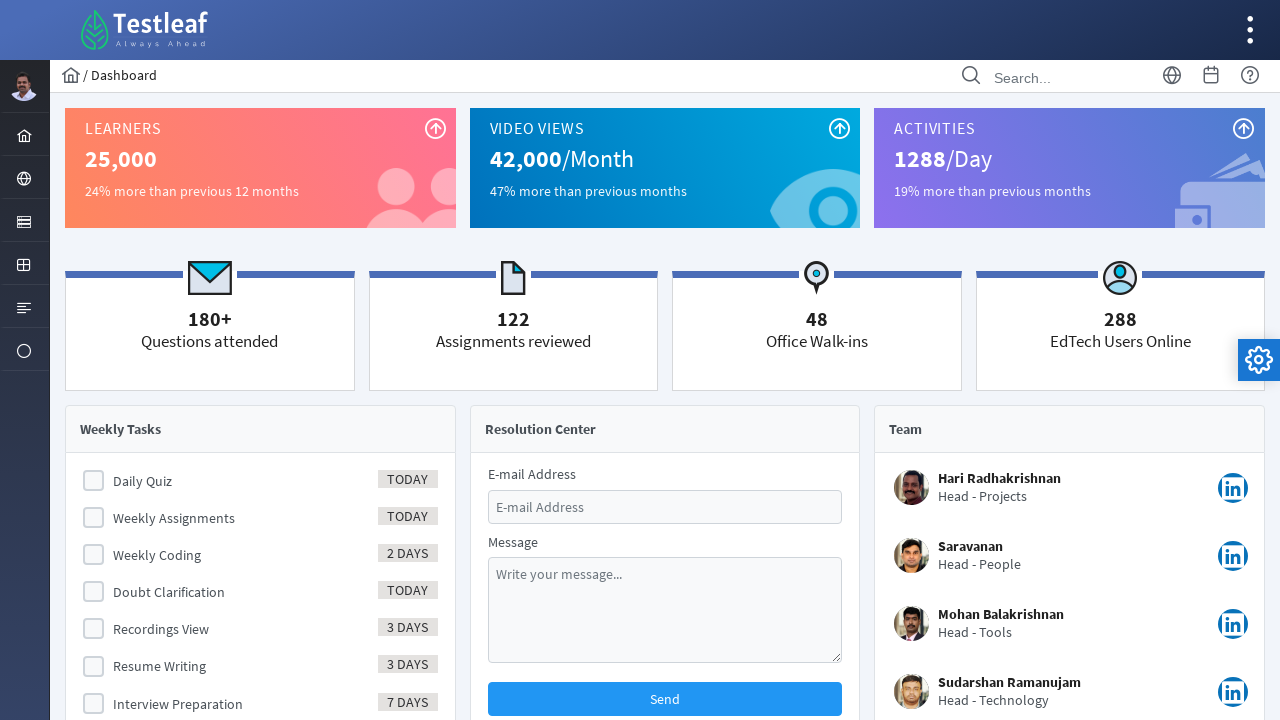

Filled email field with 'testuser123@example.com' on #email
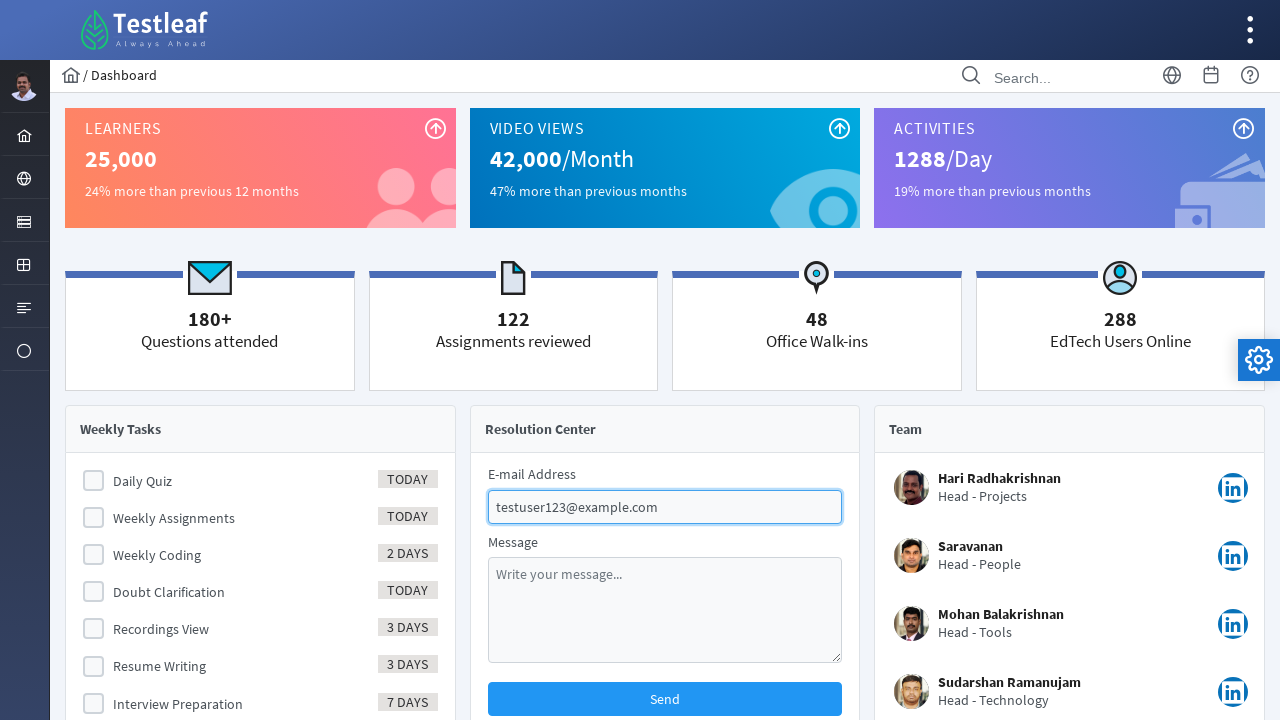

Filled message field with 'This is a test message for automation' on #message
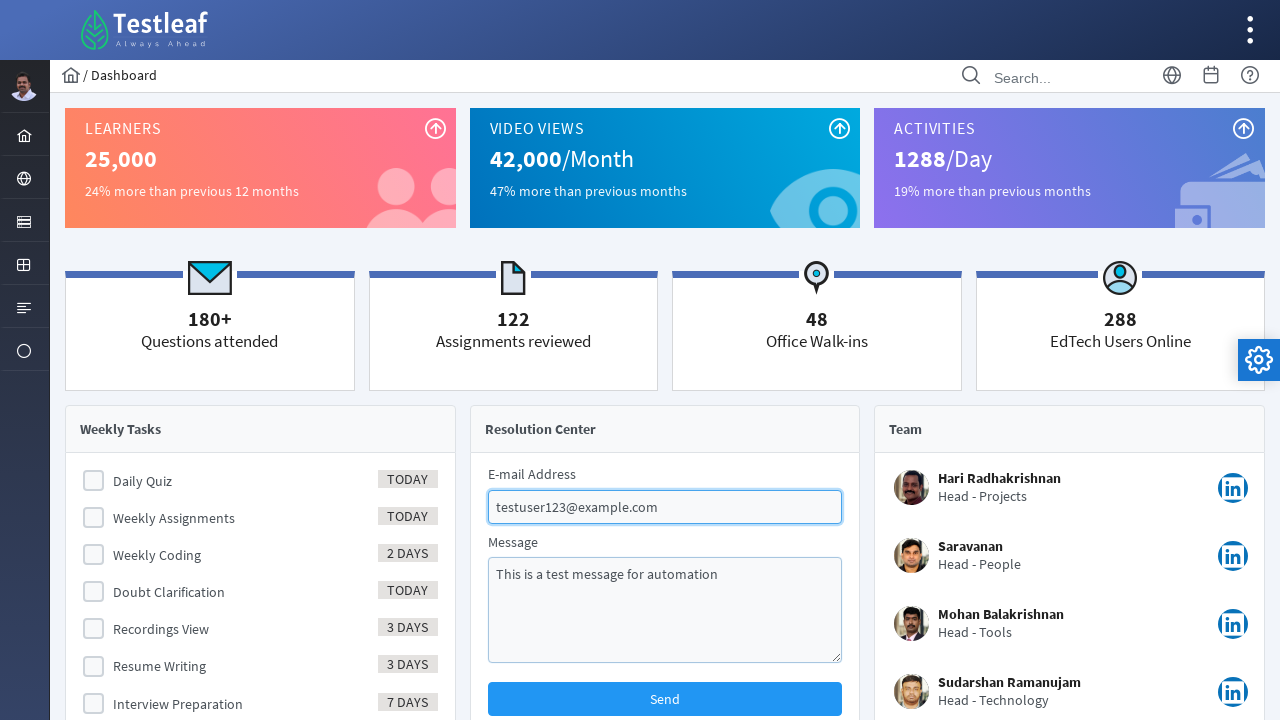

Clicked send button to submit contact form at (665, 699) on #j_idt130
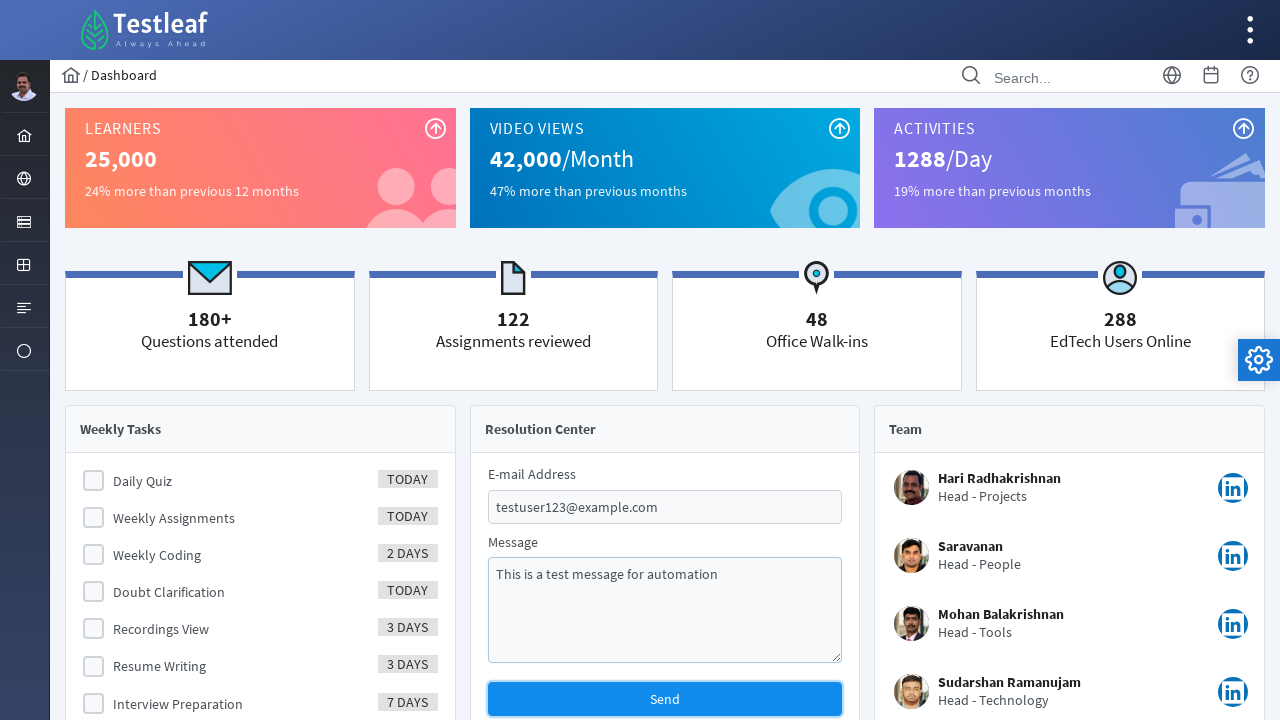

Waited 1000ms for form submission to complete
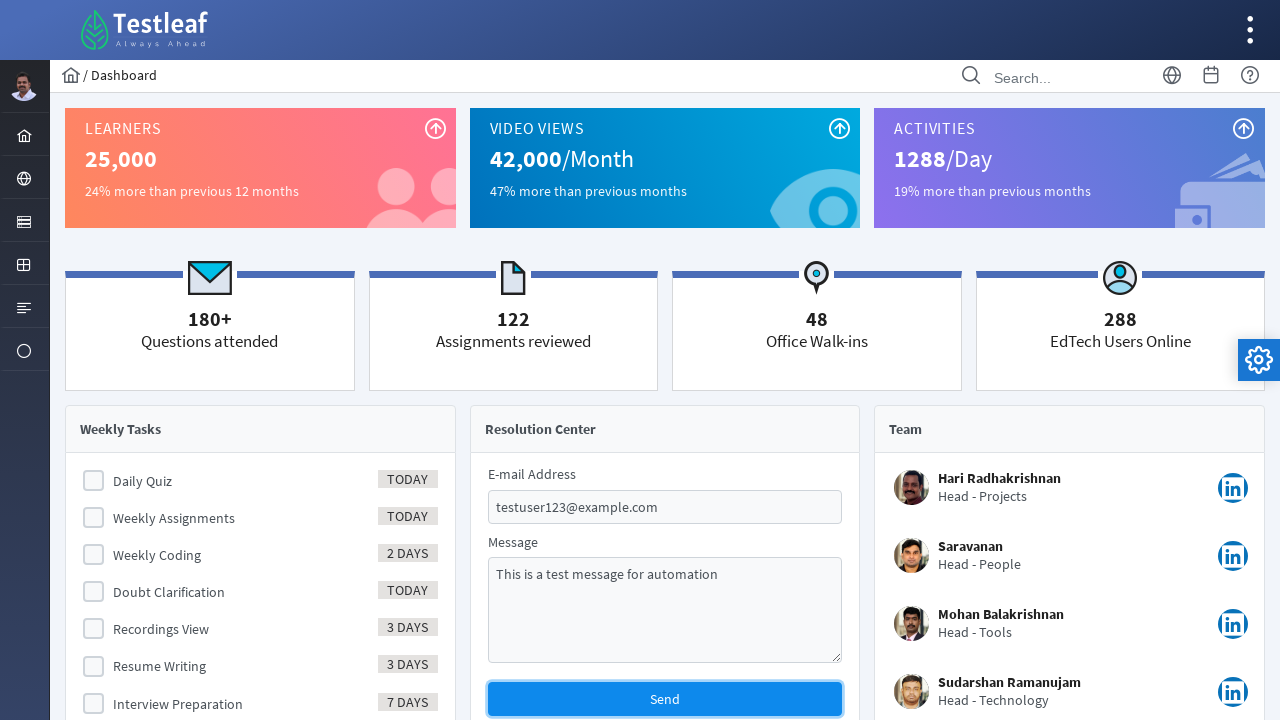

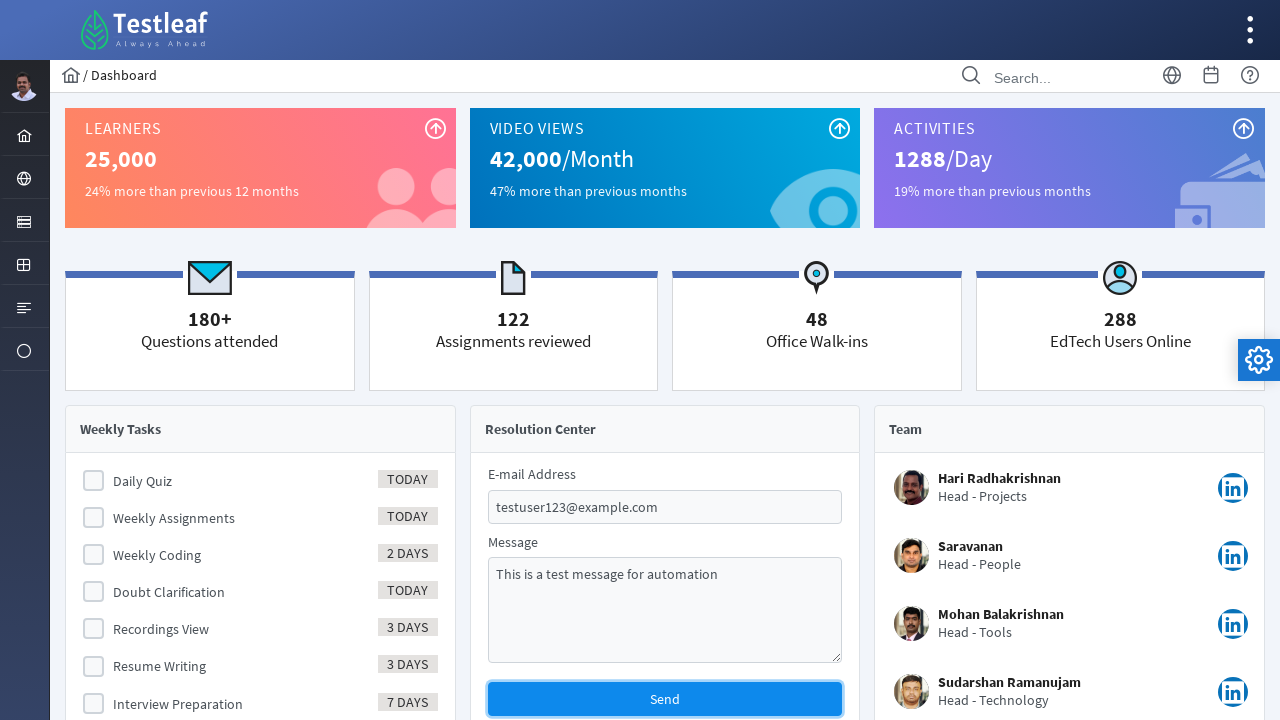